Tests the jQuery UI DatePicker widget by clicking on the datepicker input to open the calendar, then selecting a custom date based on calculating an offset from the current date.

Starting URL: https://jqueryui.com/datepicker/

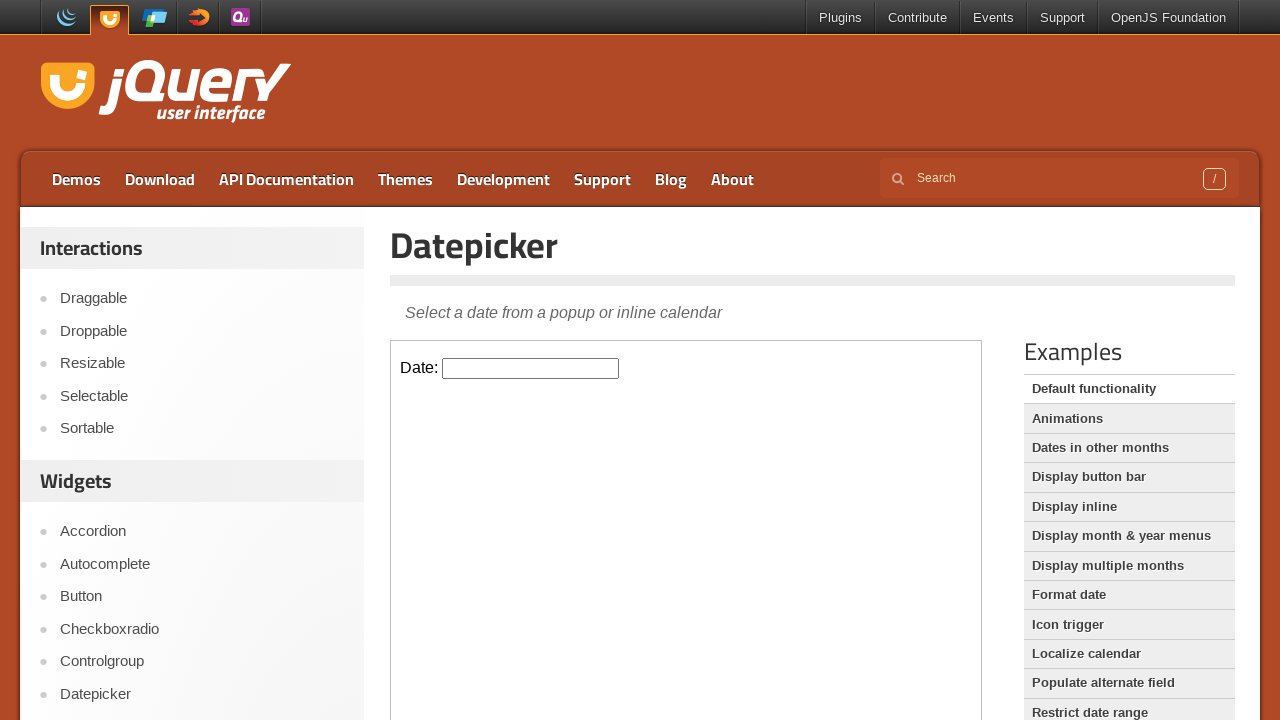

Located the demo iframe containing the datepicker widget
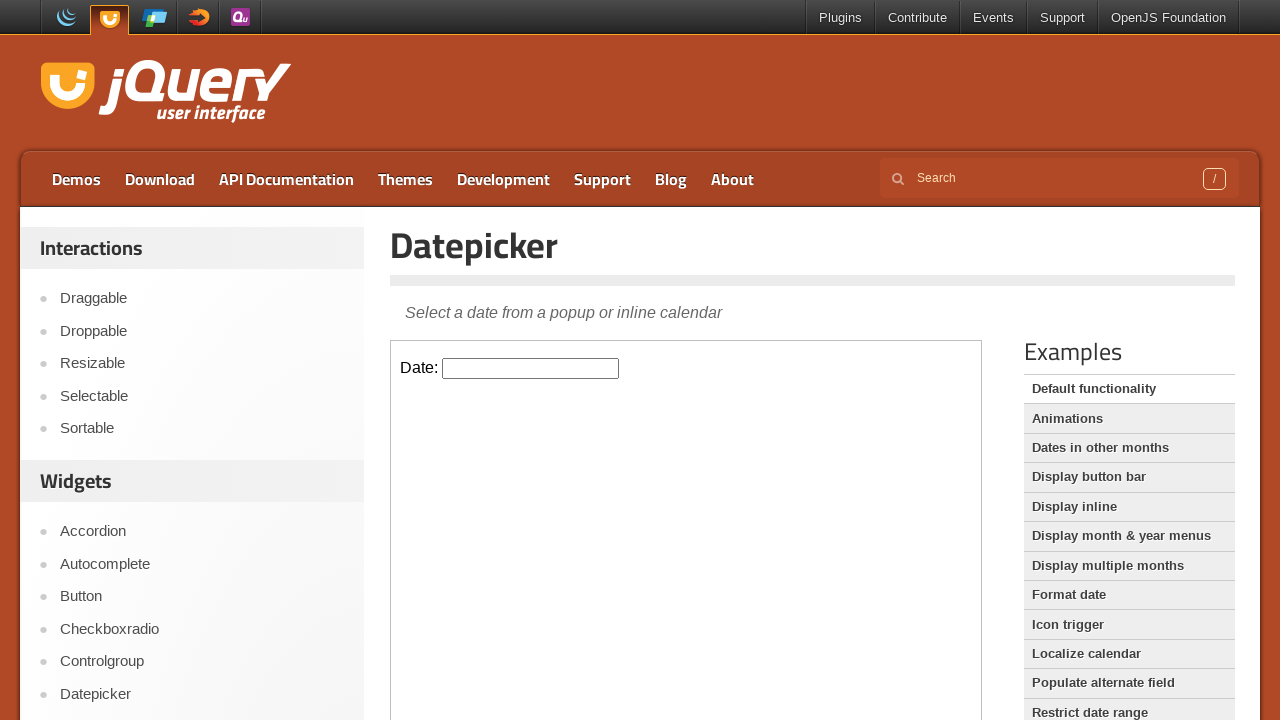

Clicked on the datepicker input to open the calendar at (531, 368) on .demo-frame >> internal:control=enter-frame >> #datepicker
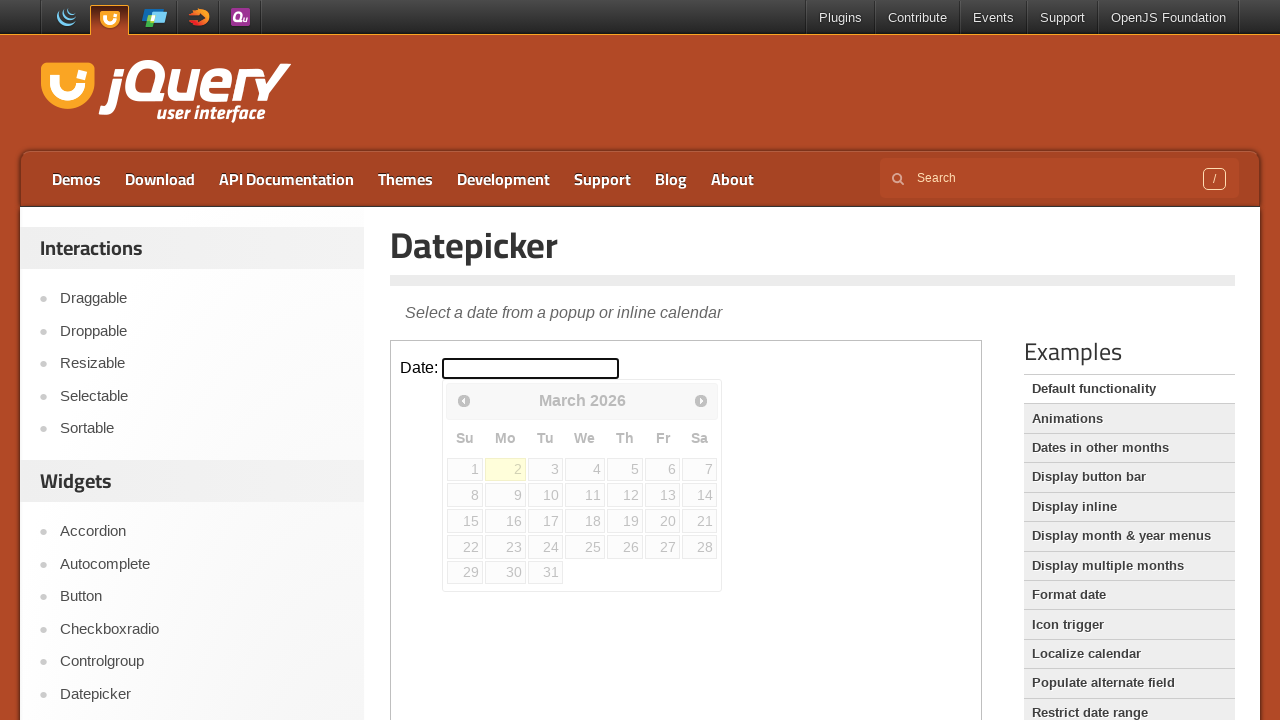

Located today's date element in the calendar
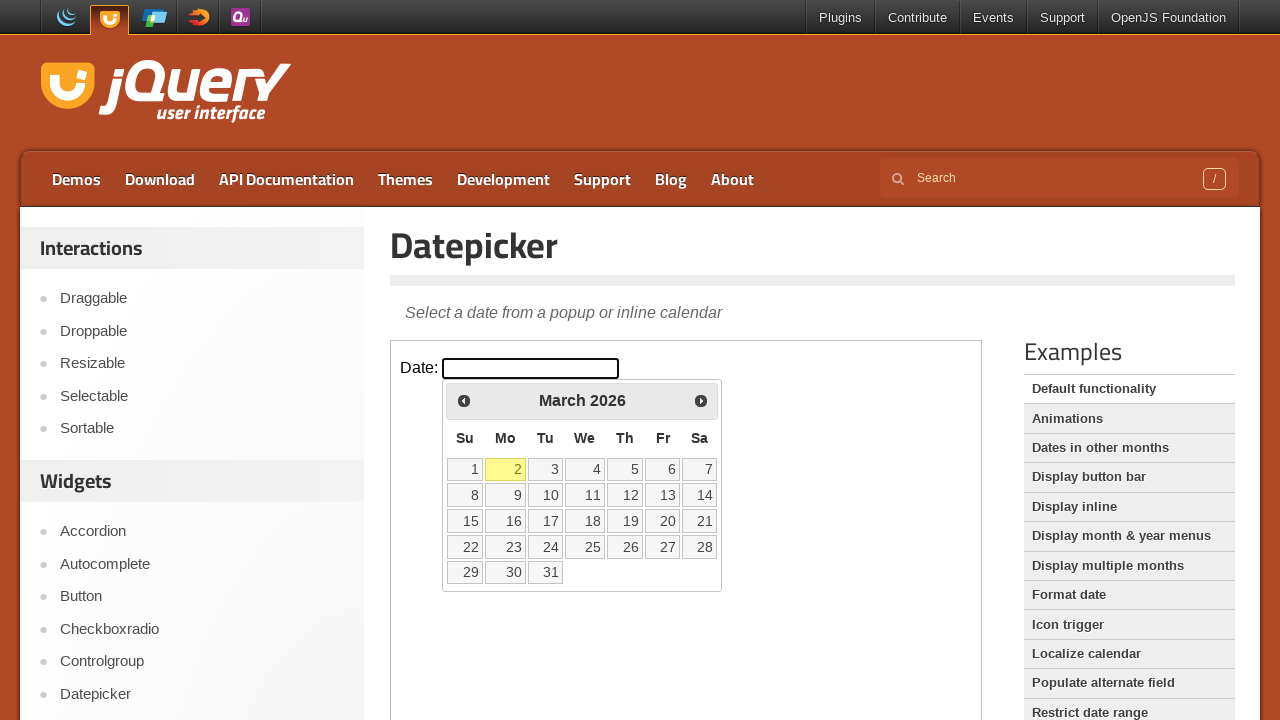

Retrieved today's date value: 2
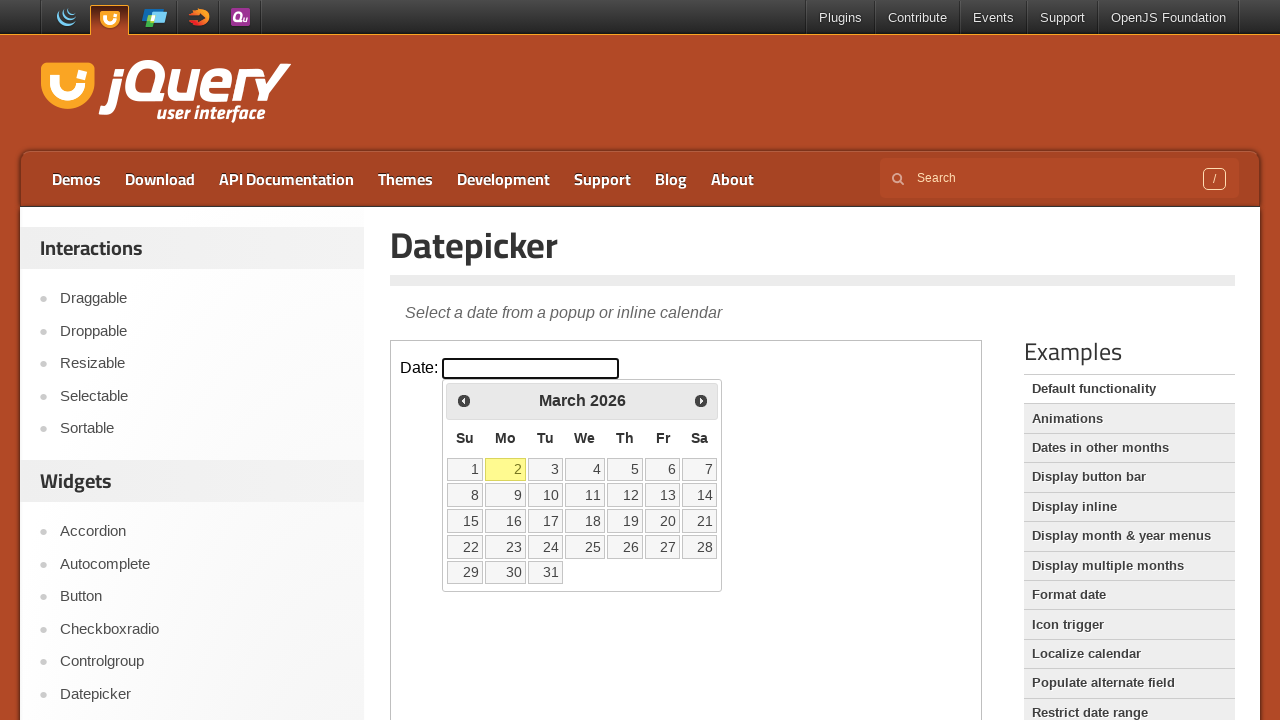

Calculated custom date offset: 7
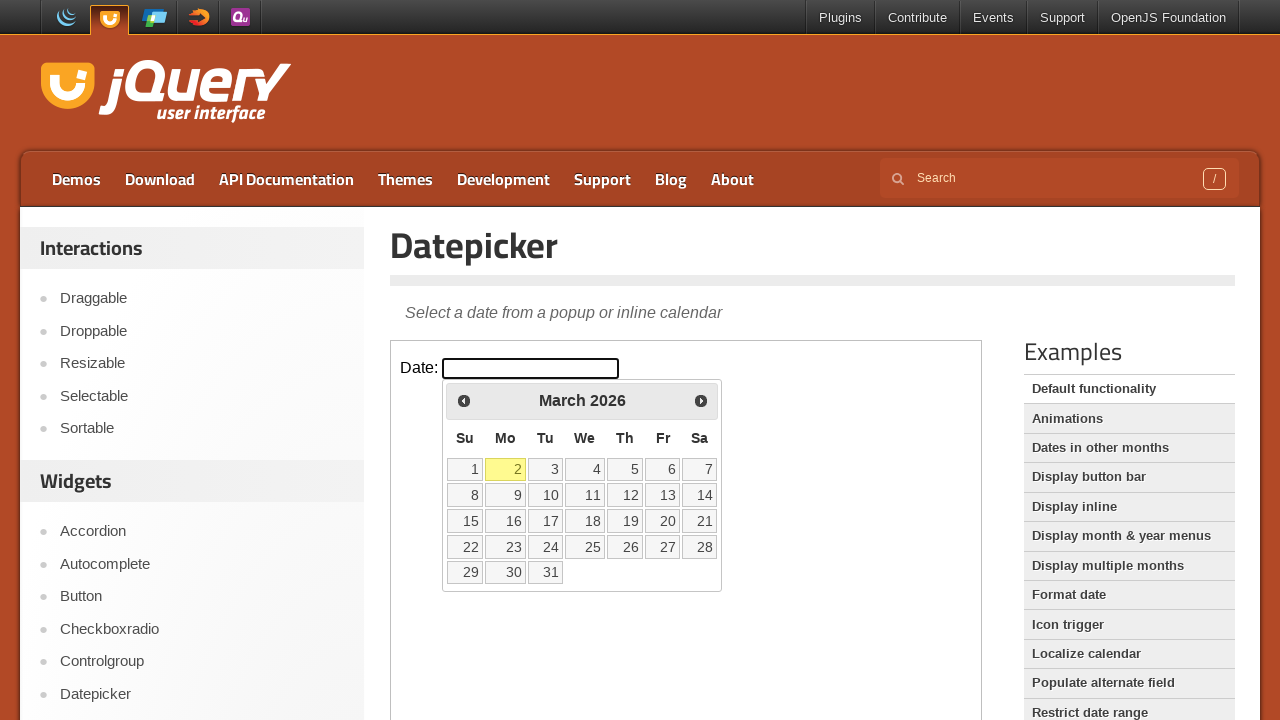

Clicked on the custom date 7 in the calendar at (700, 469) on .demo-frame >> internal:control=enter-frame >> [data-date='7']
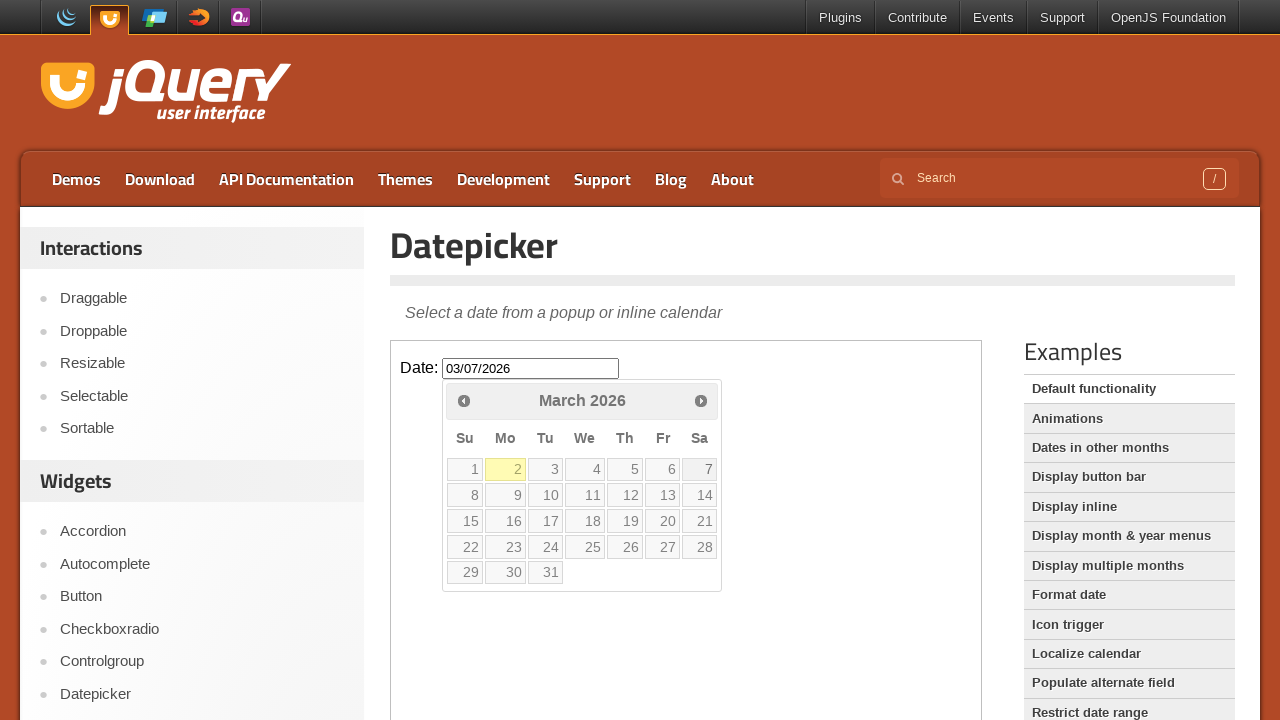

Waited for the date selection to complete
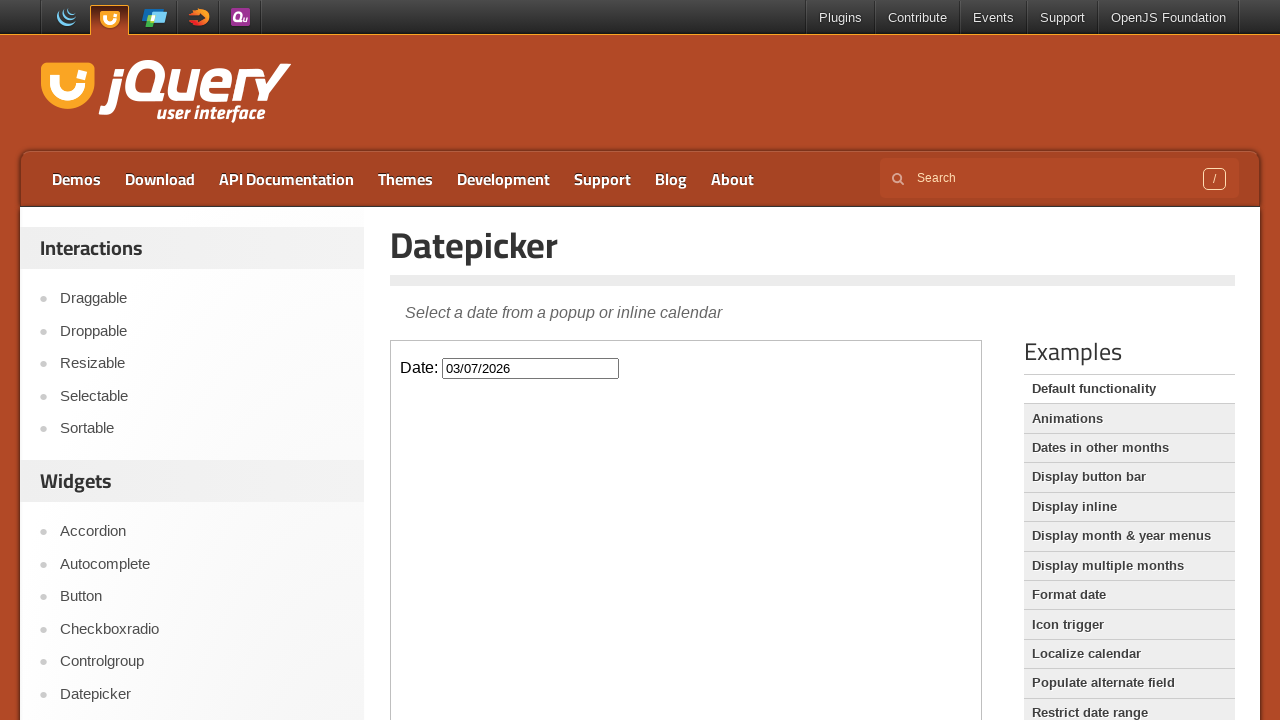

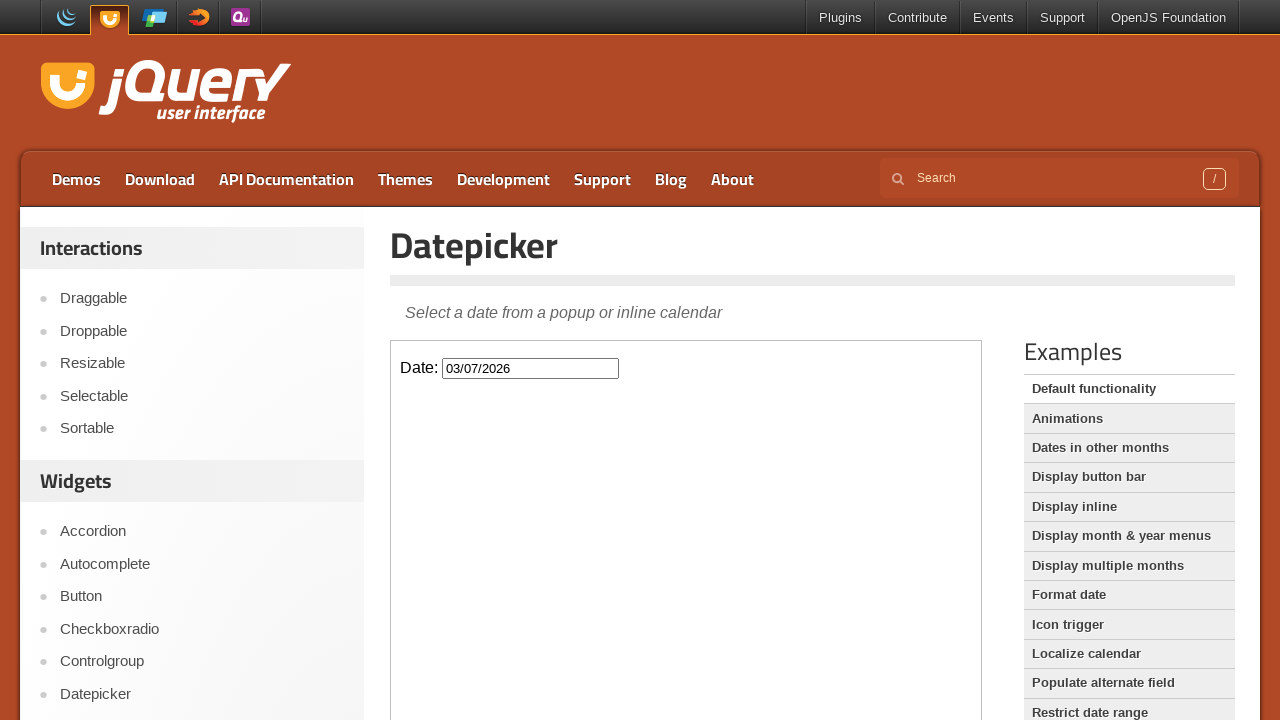